Tests dropdown selection functionality by selecting an option from a combobox dropdown element

Starting URL: https://omayo.blogspot.com/

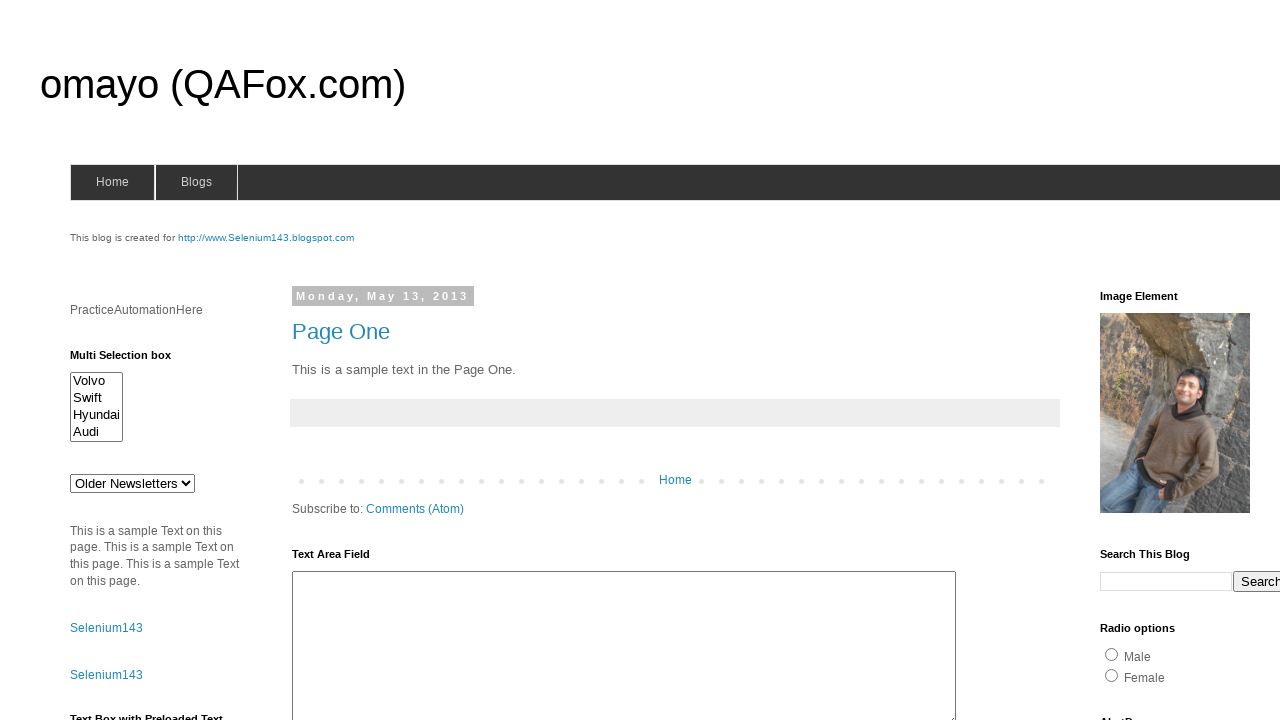

Waited for dropdown combobox element to be available
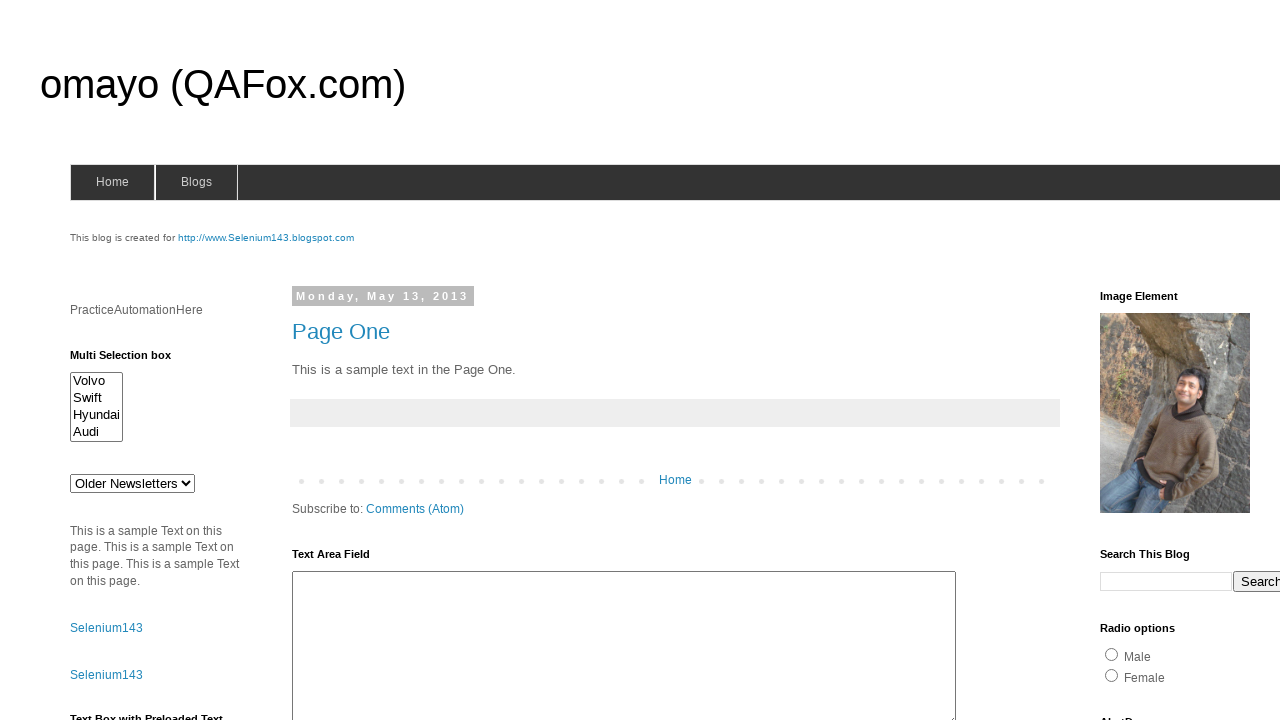

Selected the 4th option (index 3) from the dropdown on select.combobox
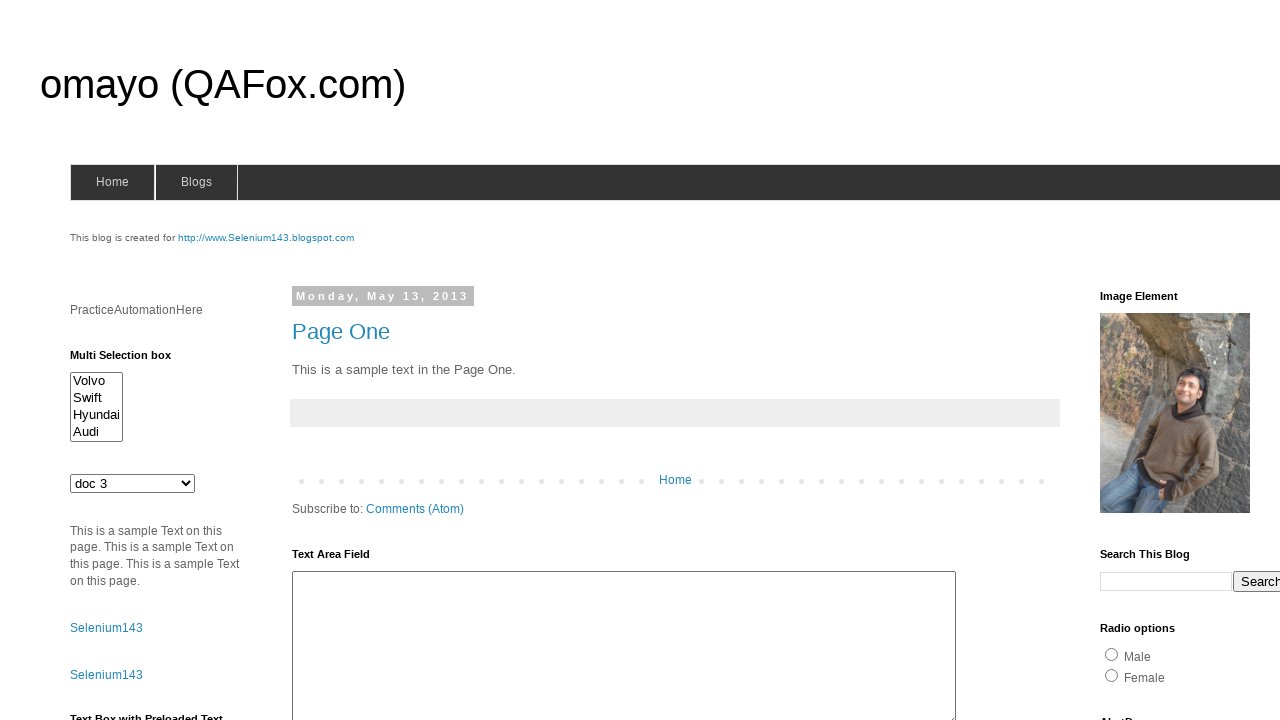

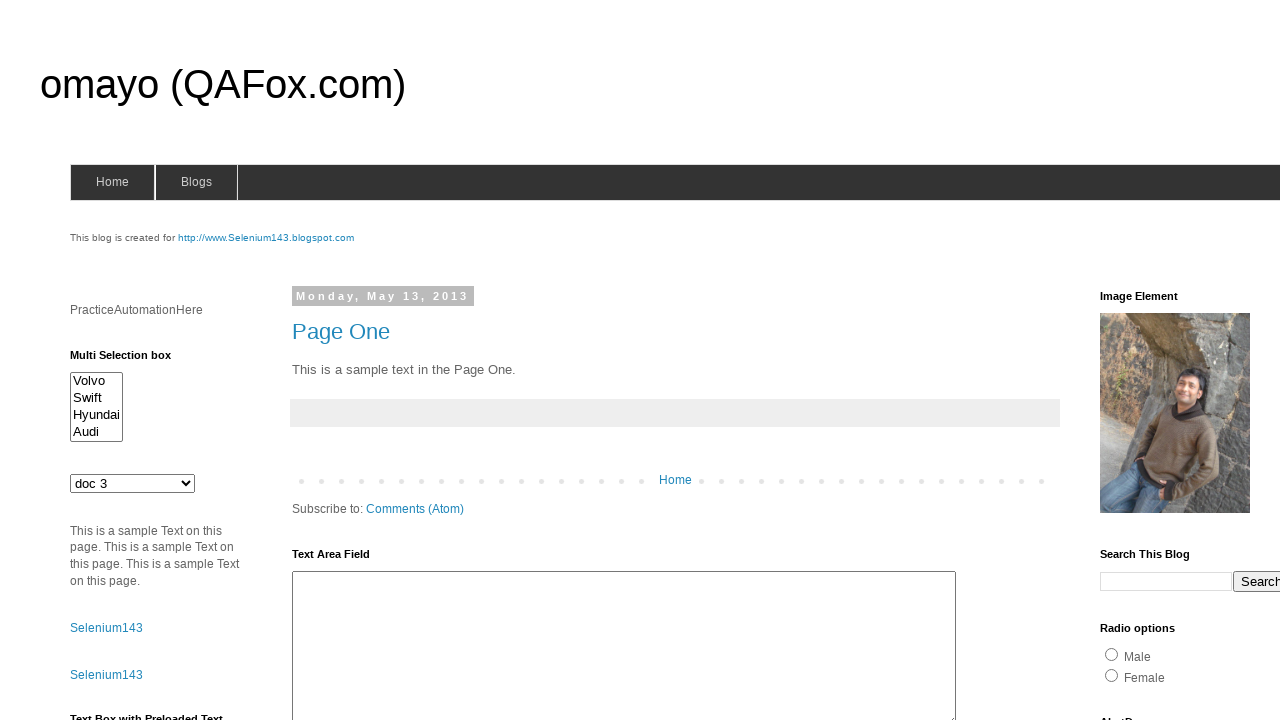